Tests valid 5-digit zip code entry and verifies the registration form appears

Starting URL: https://www.sharelane.com/cgi-bin/register.py

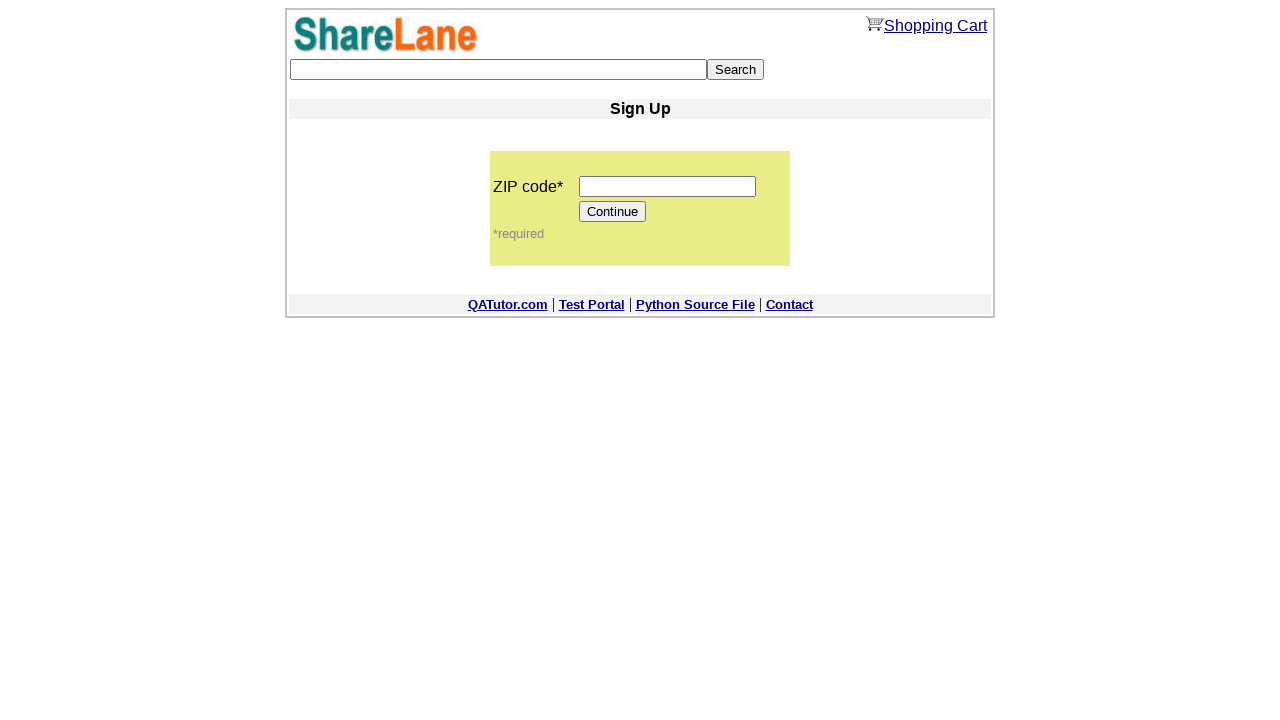

Filled zip code field with valid 5-digit code '11111' on input[name='zip_code']
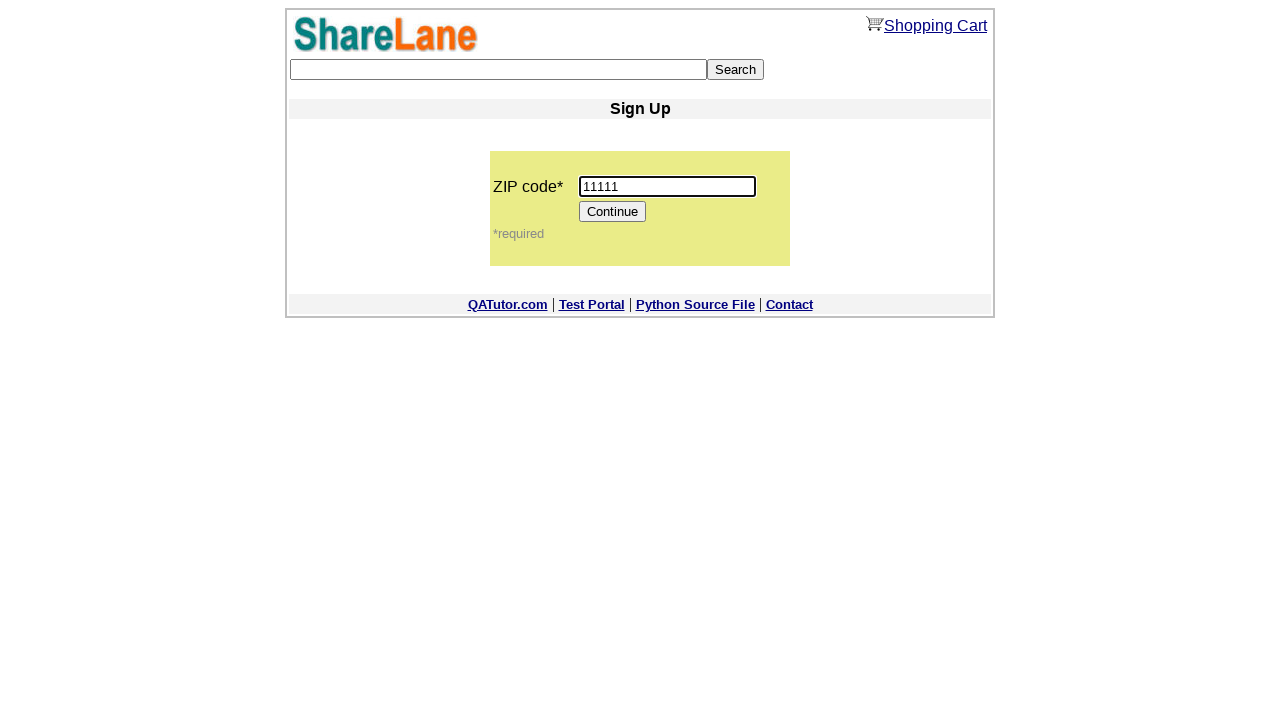

Clicked Continue button to proceed with zip code validation at (613, 212) on input[value='Continue']
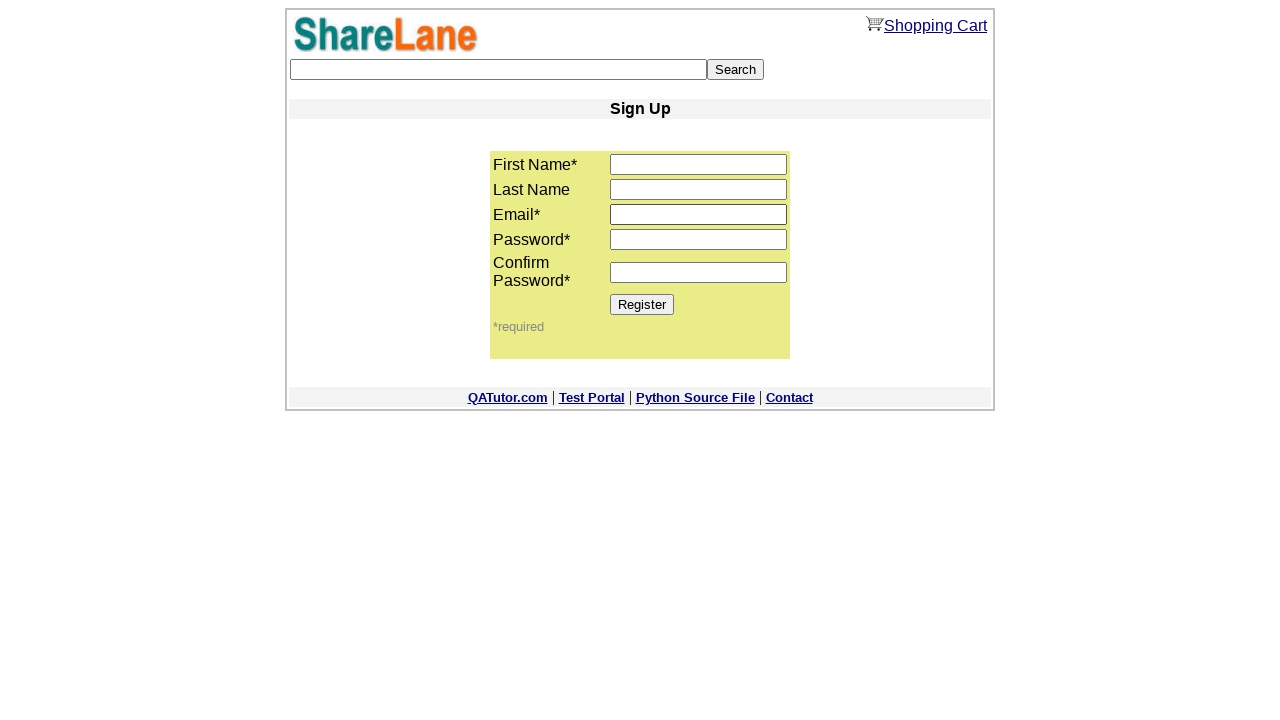

Registration form appeared with Register button
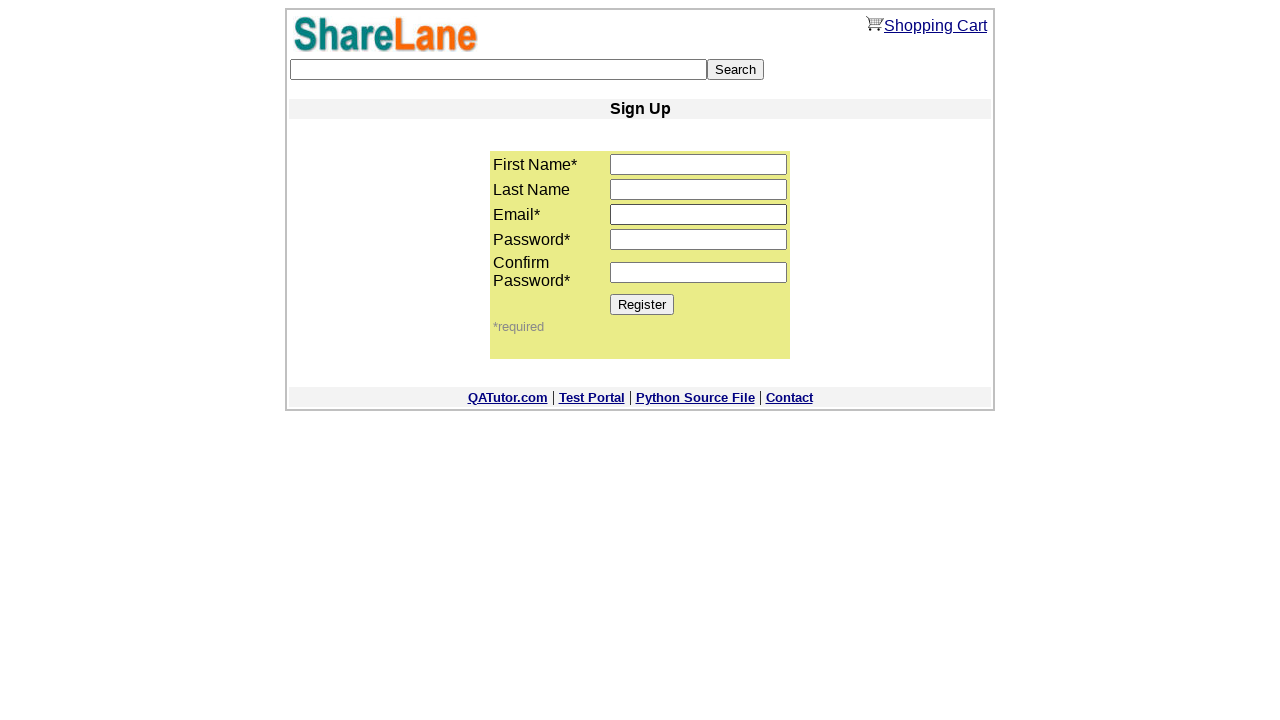

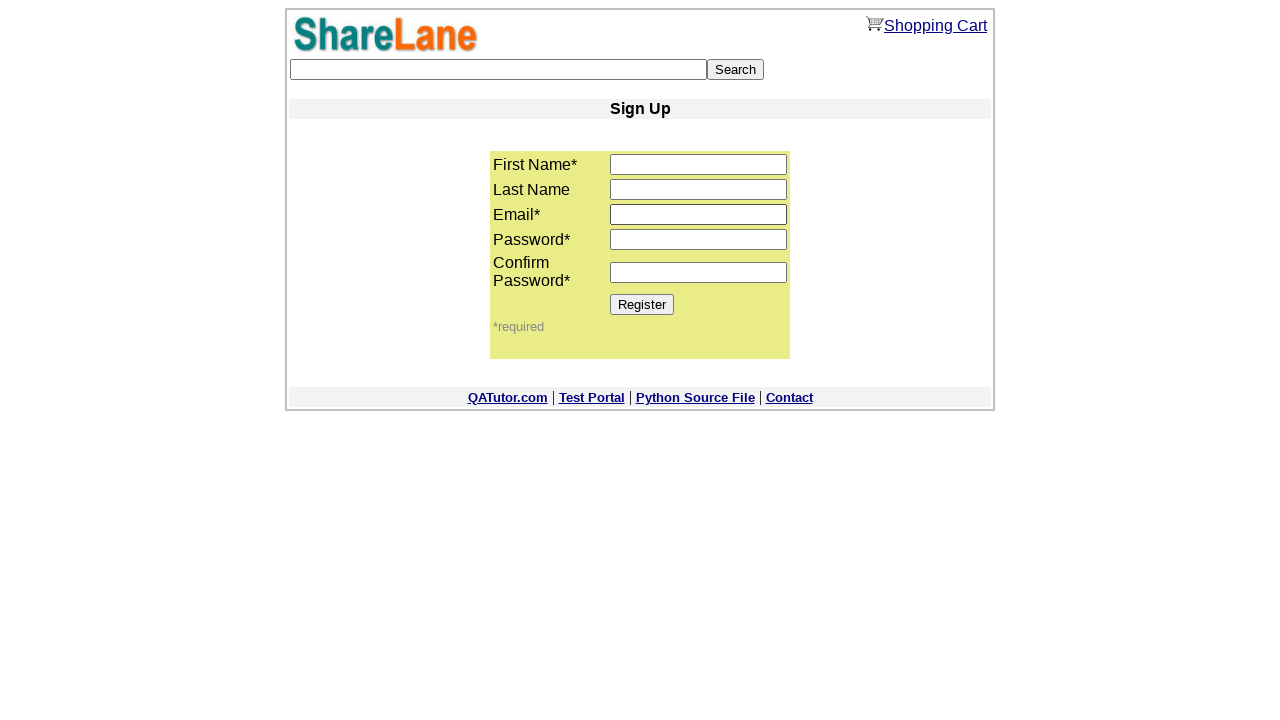